Tests deleting a task by editing it to empty text and pressing Enter.

Starting URL: https://todomvc4tasj.herokuapp.com/

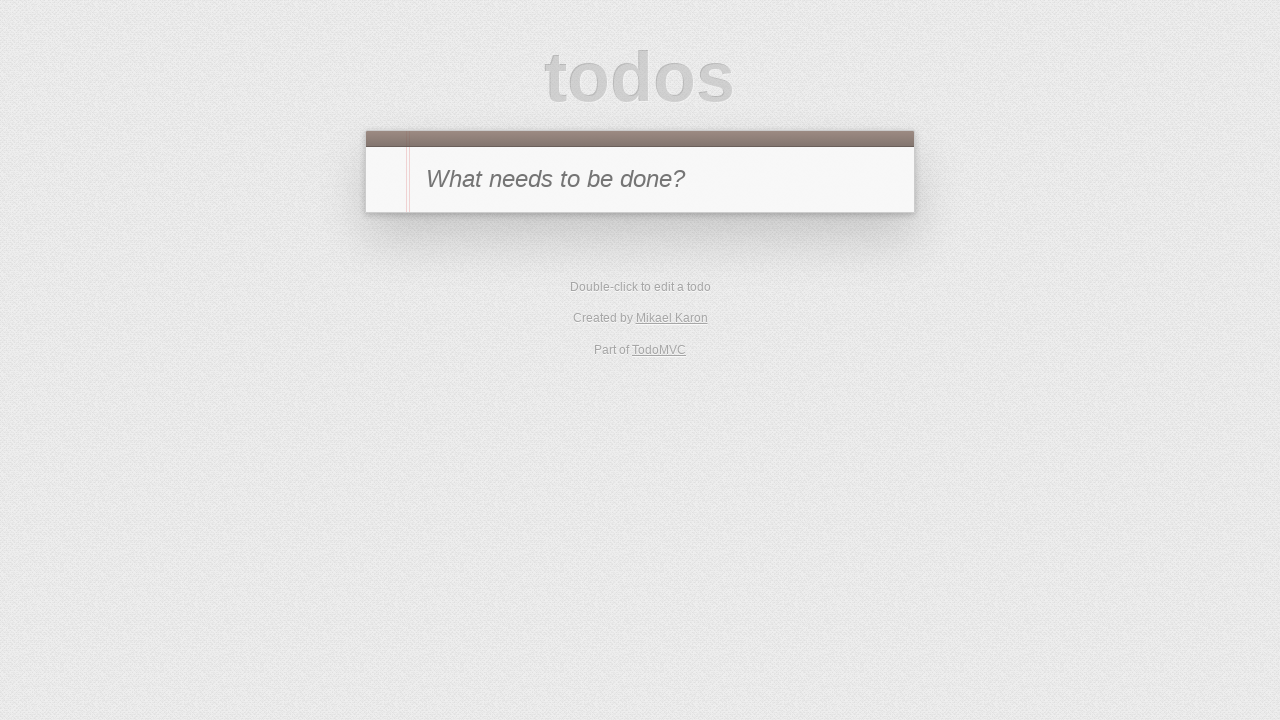

Filled new-todo field with '1' on #new-todo
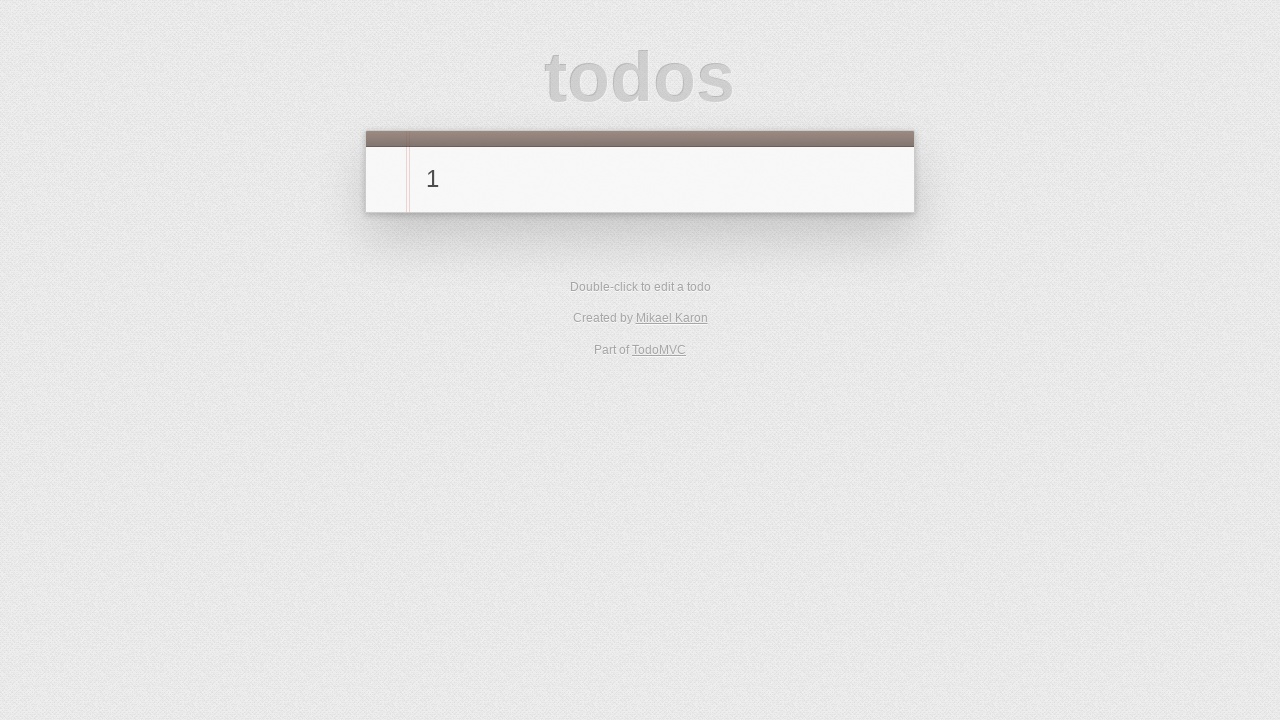

Pressed Enter to add new task on #new-todo
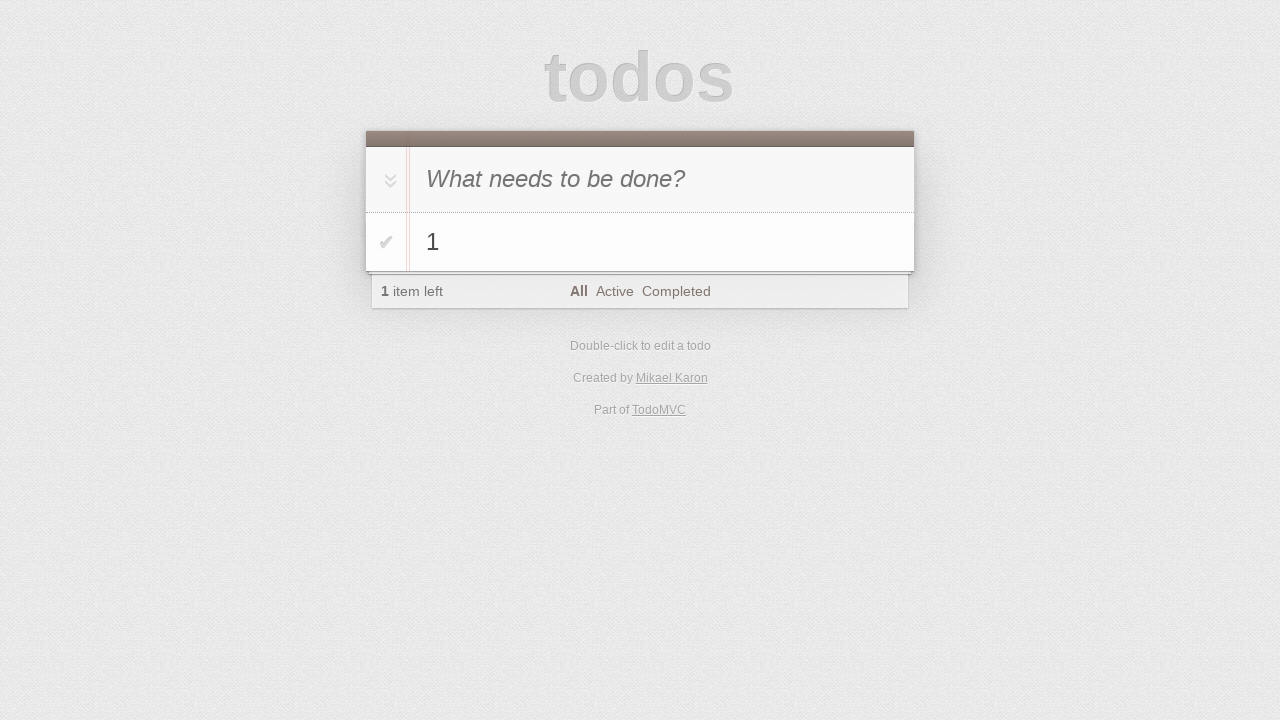

Double-clicked task '1' to enter edit mode at (662, 242) on #todo-list>li >> text='1'
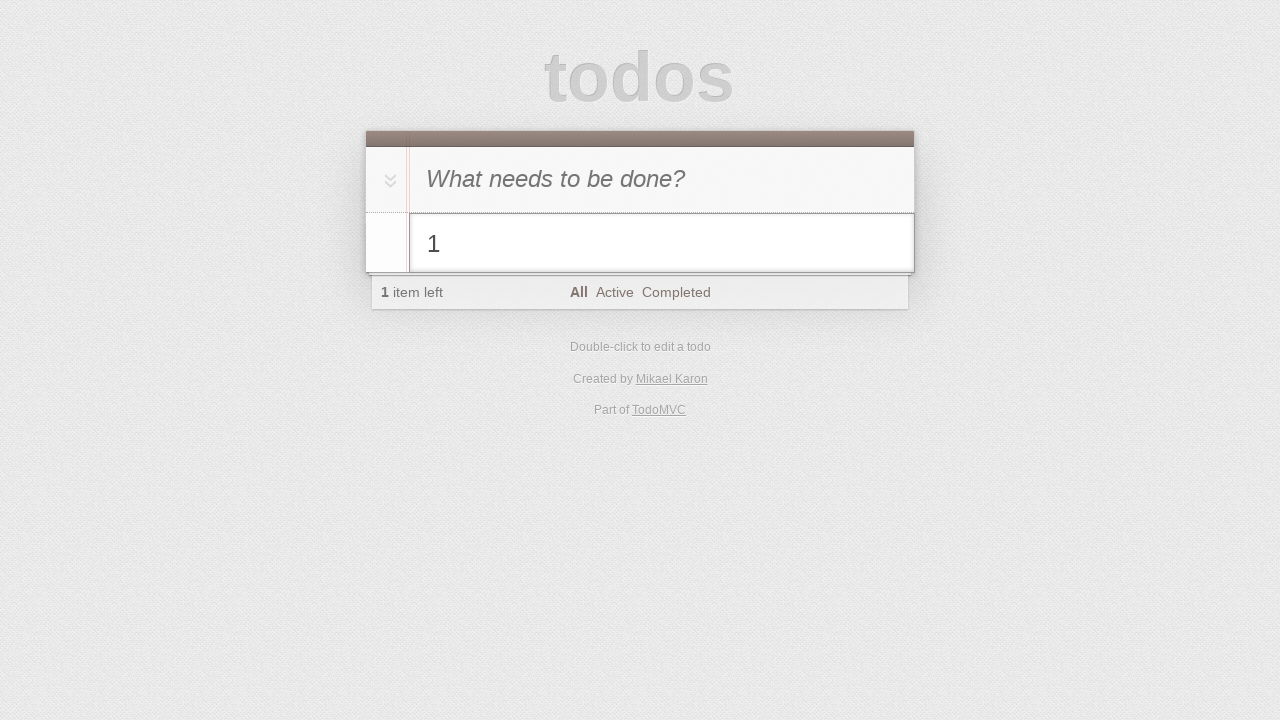

Cleared edit field to empty text on #todo-list>li.editing .edit
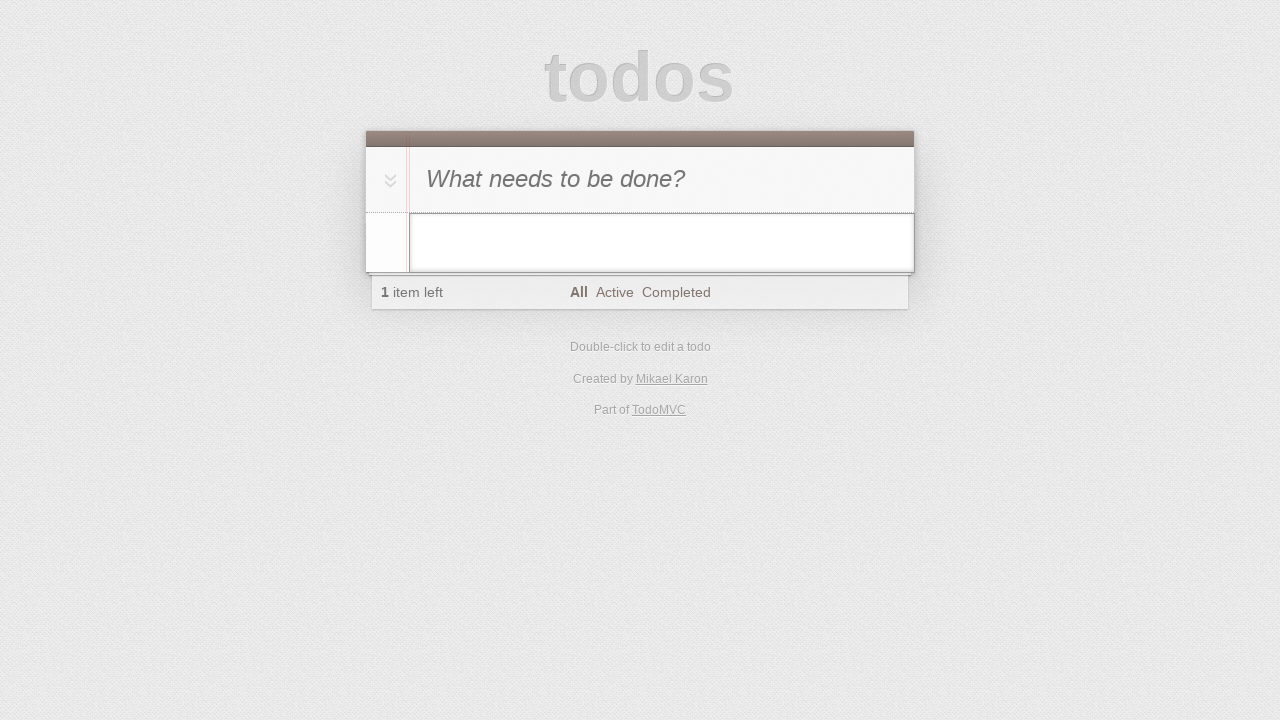

Pressed Enter to confirm deletion of empty task on #todo-list>li.editing .edit
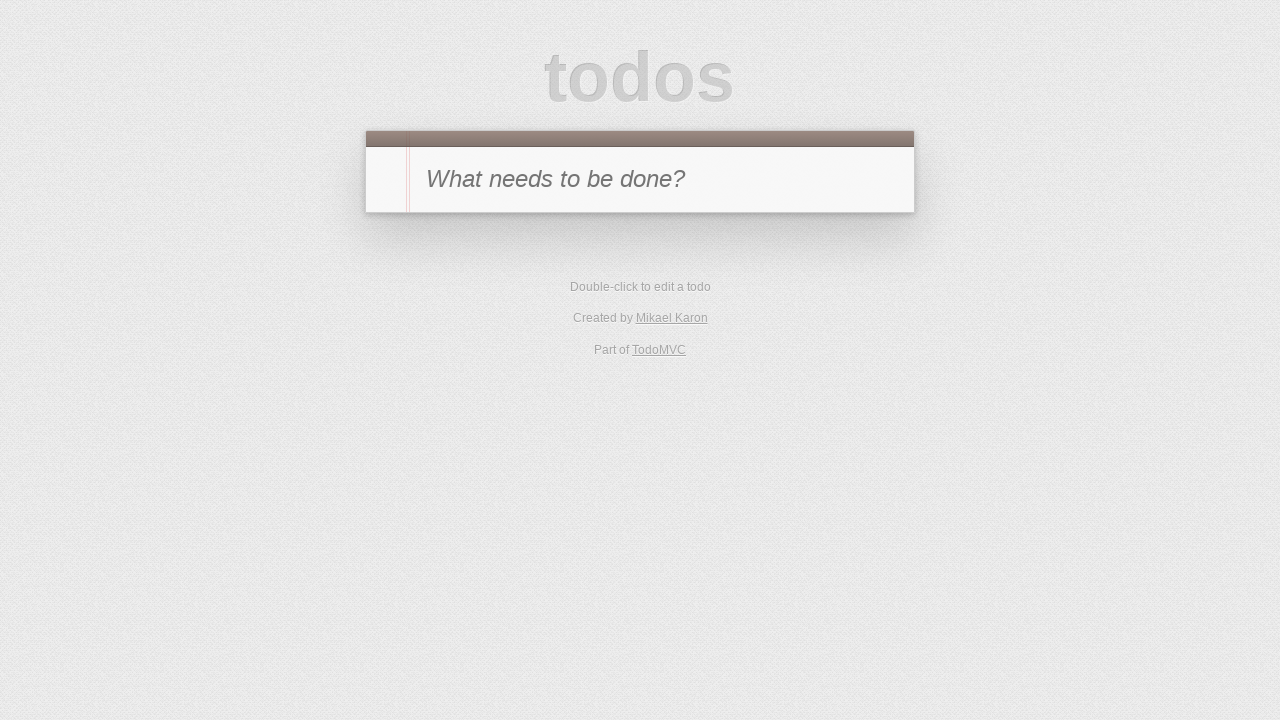

Verified task list is empty
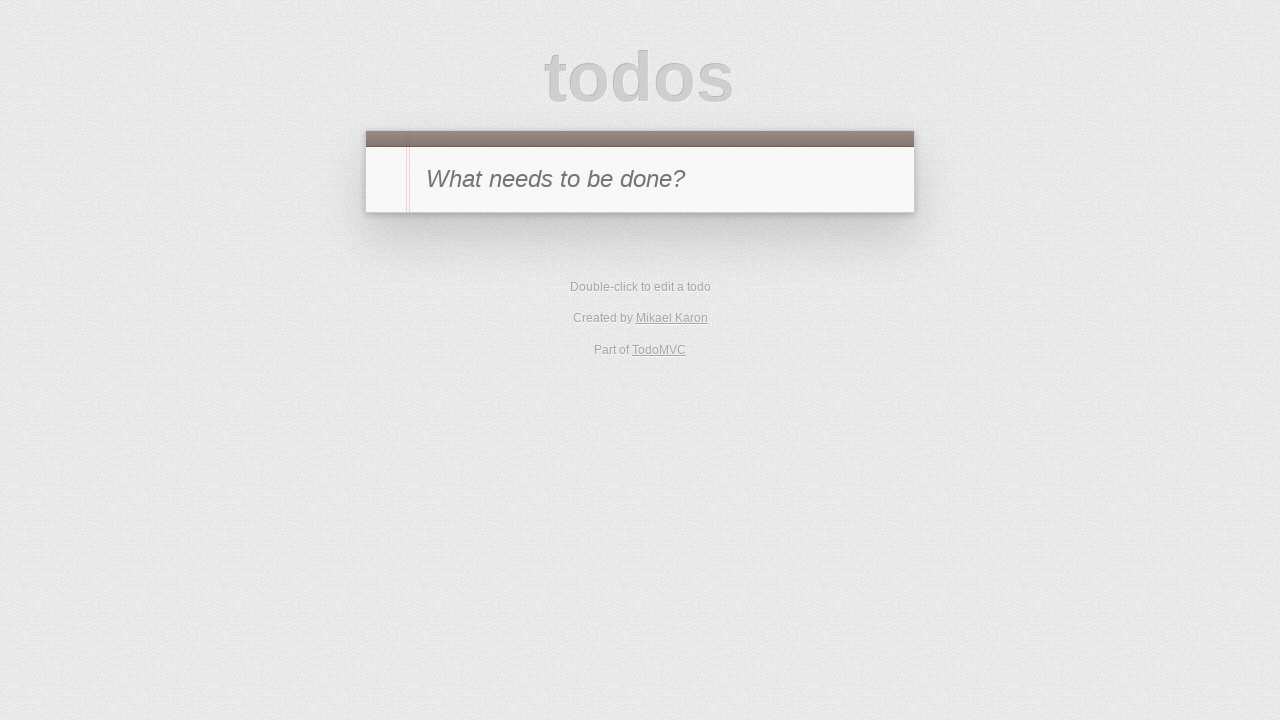

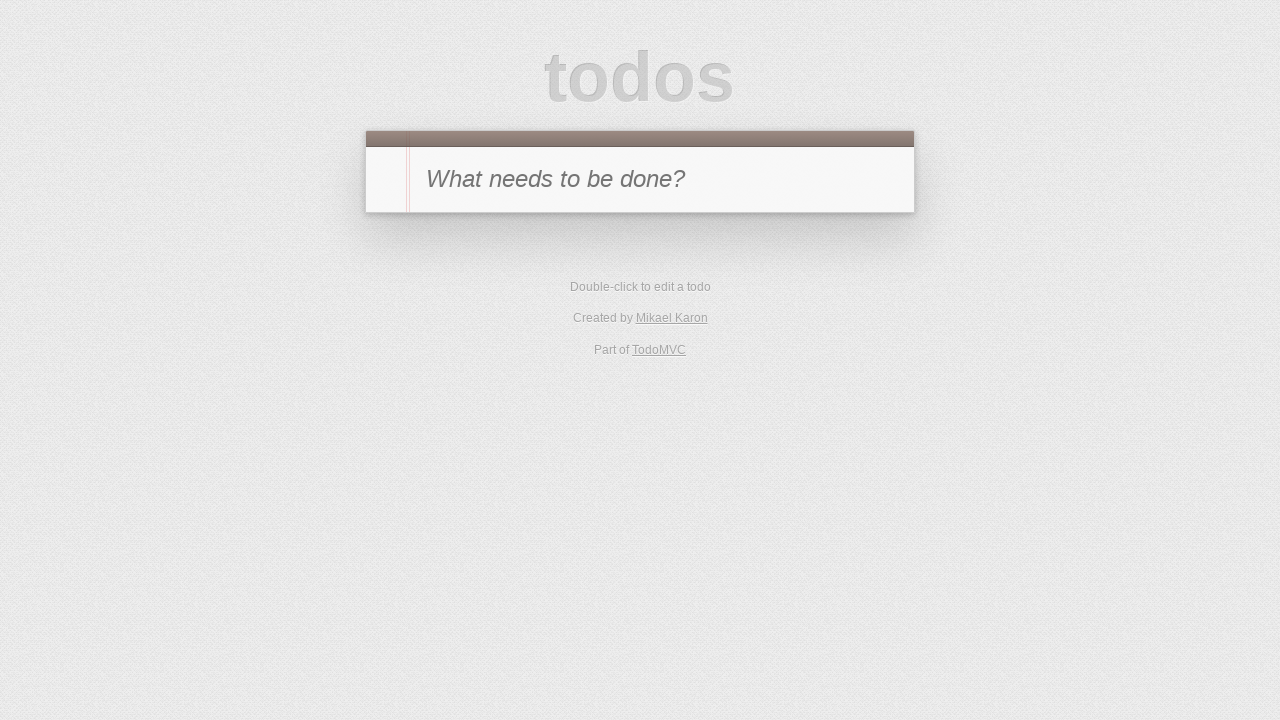